Tests CSS selector functionality by filling multiple form fields using various CSS selector strategies including ID, class, and attribute selectors

Starting URL: https://syntaxprojects.com/cssSelector.php

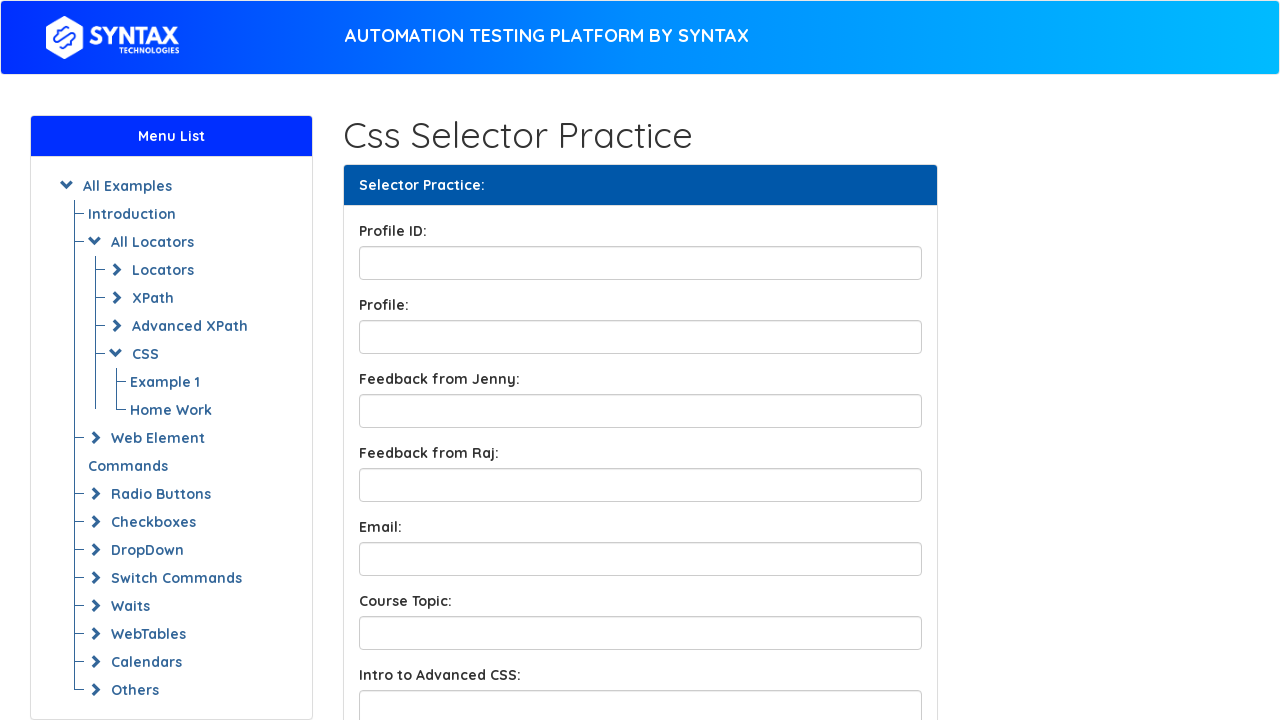

Filled profile ID field with 'hello' using ID selector on input[id='profileID']
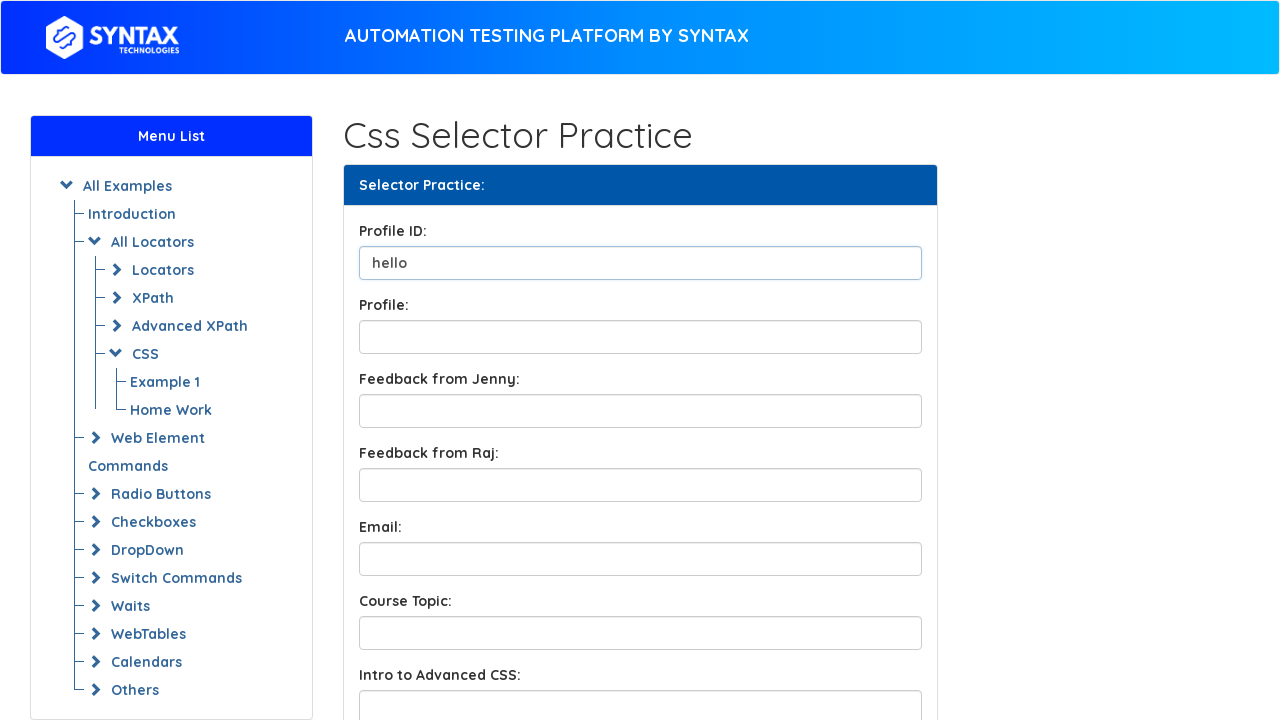

Filled profile box field with 'abracadabra alkazim' using ID selector shorthand on input#profileBox
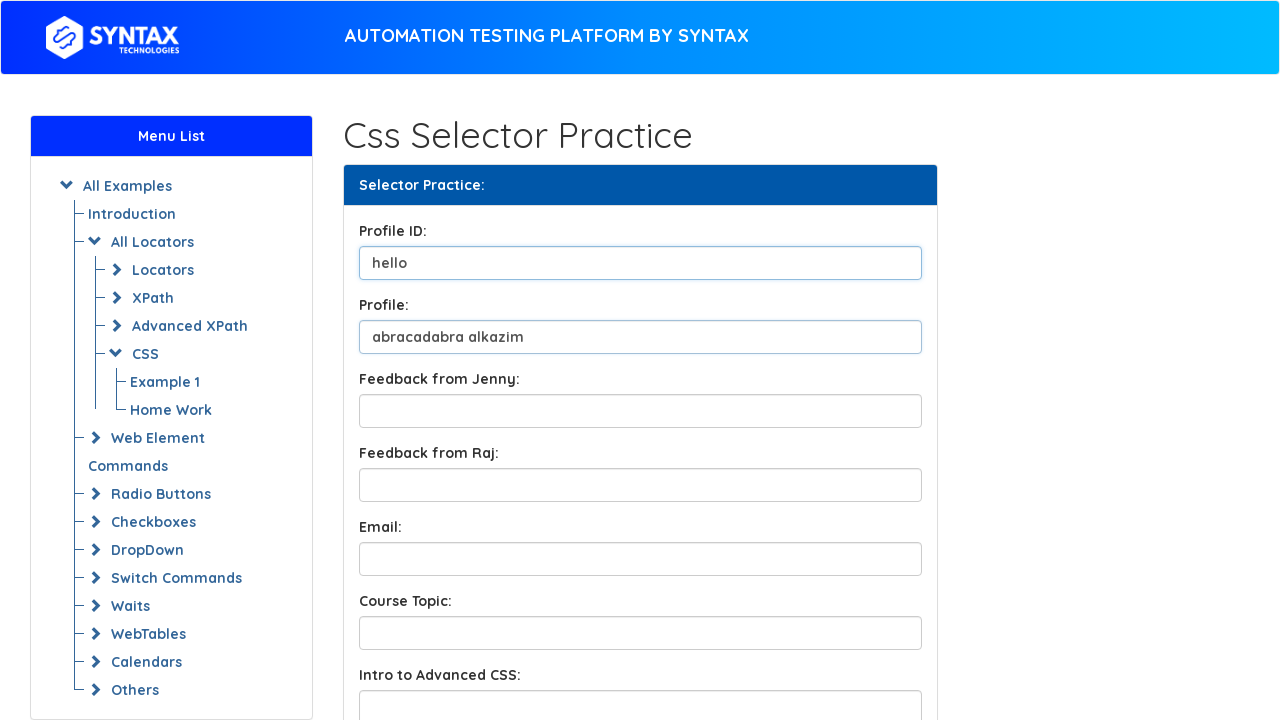

Filled Jenny's feedback box with 'The website is too slow' using class selector on input.form-control.feedbackBox1
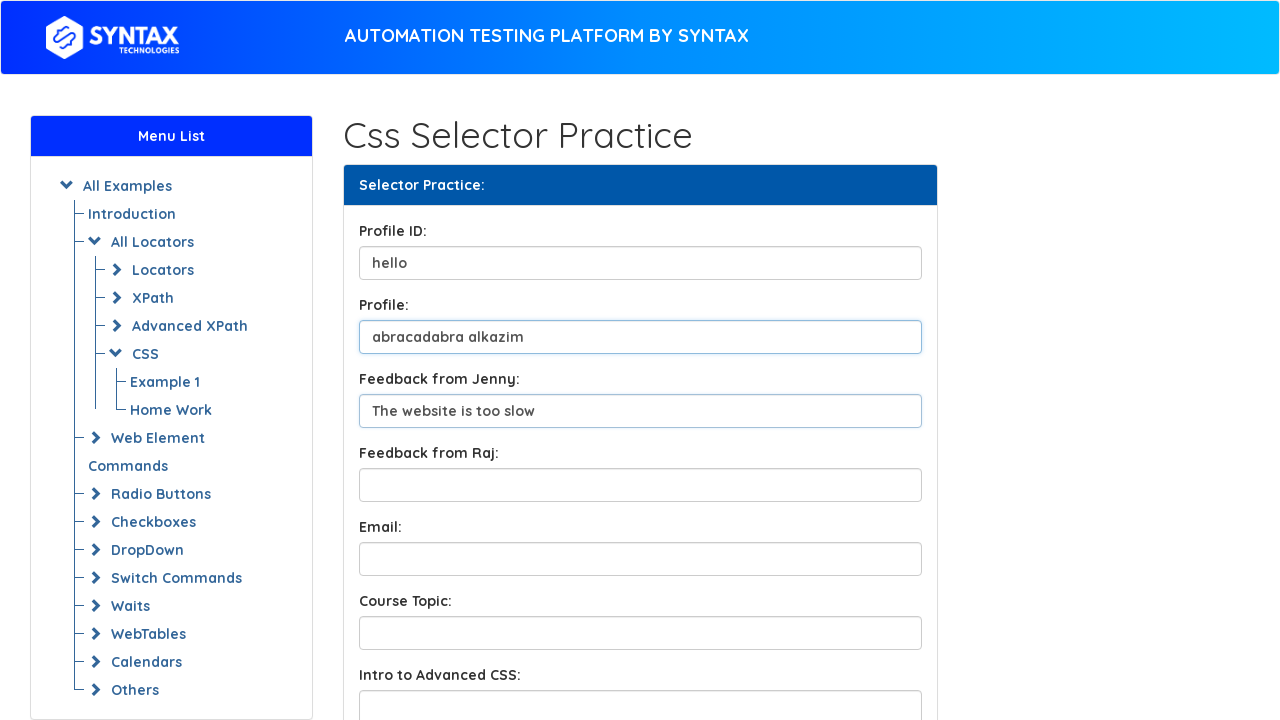

Filled course topic field with 'selenium' using contains attribute selector on input[name*='contentInput']
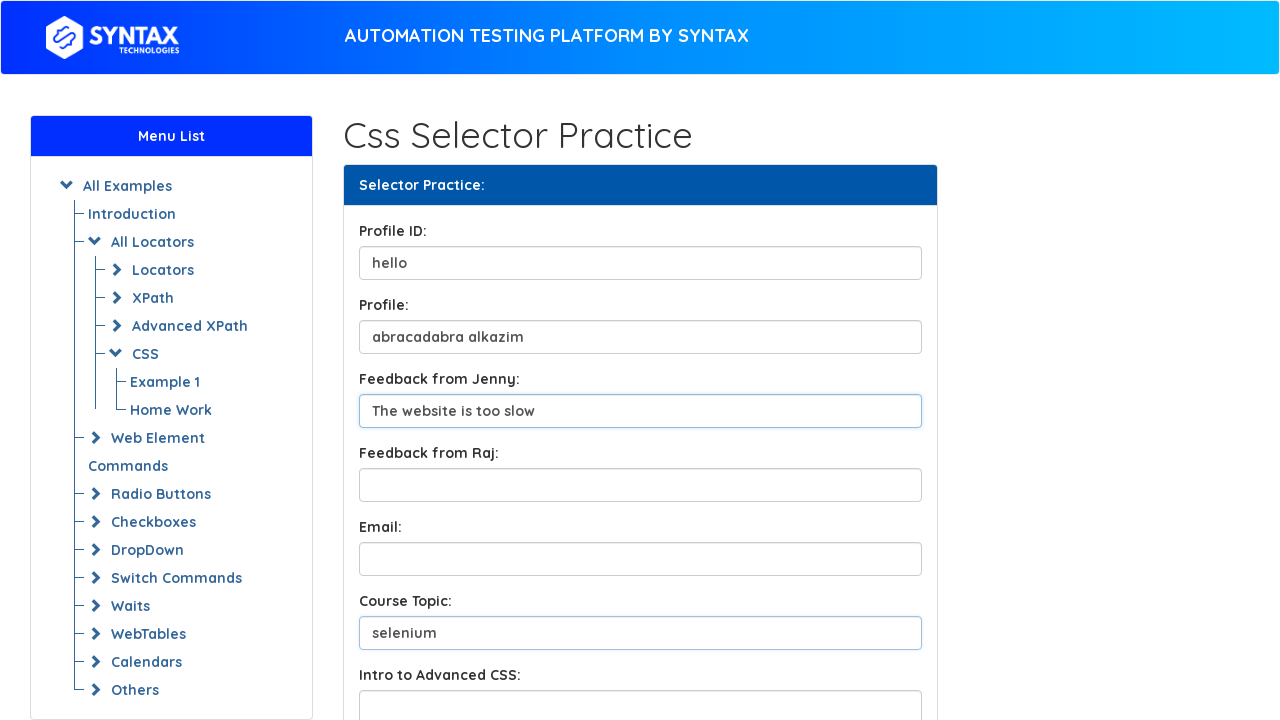

Filled intro to advanced CSS field with 'easy' using starts-with attribute selector on input[name^='IntroInput556']
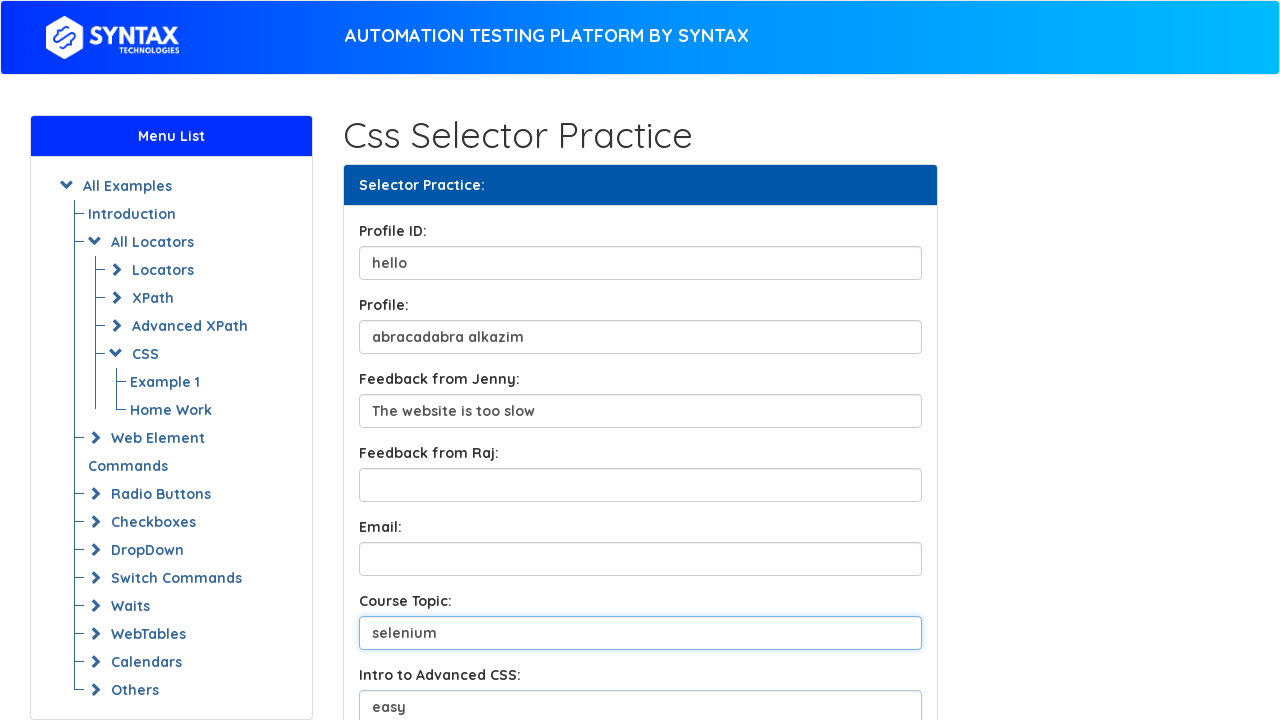

Filled conclusion field with 'welldone' using ends-with attribute selector on input[name$='Input']
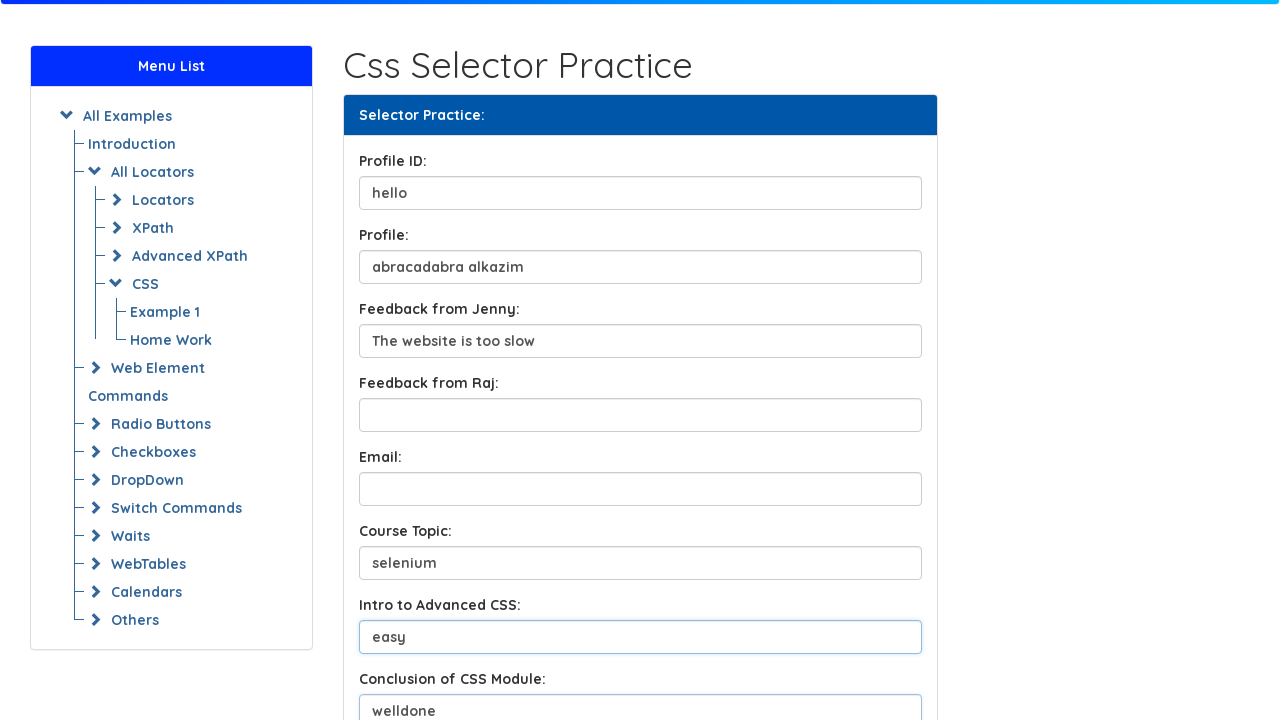

Filled Raj's feedback box with 'all is good' using class ends-with selector on input[class$='feedbackBox2']
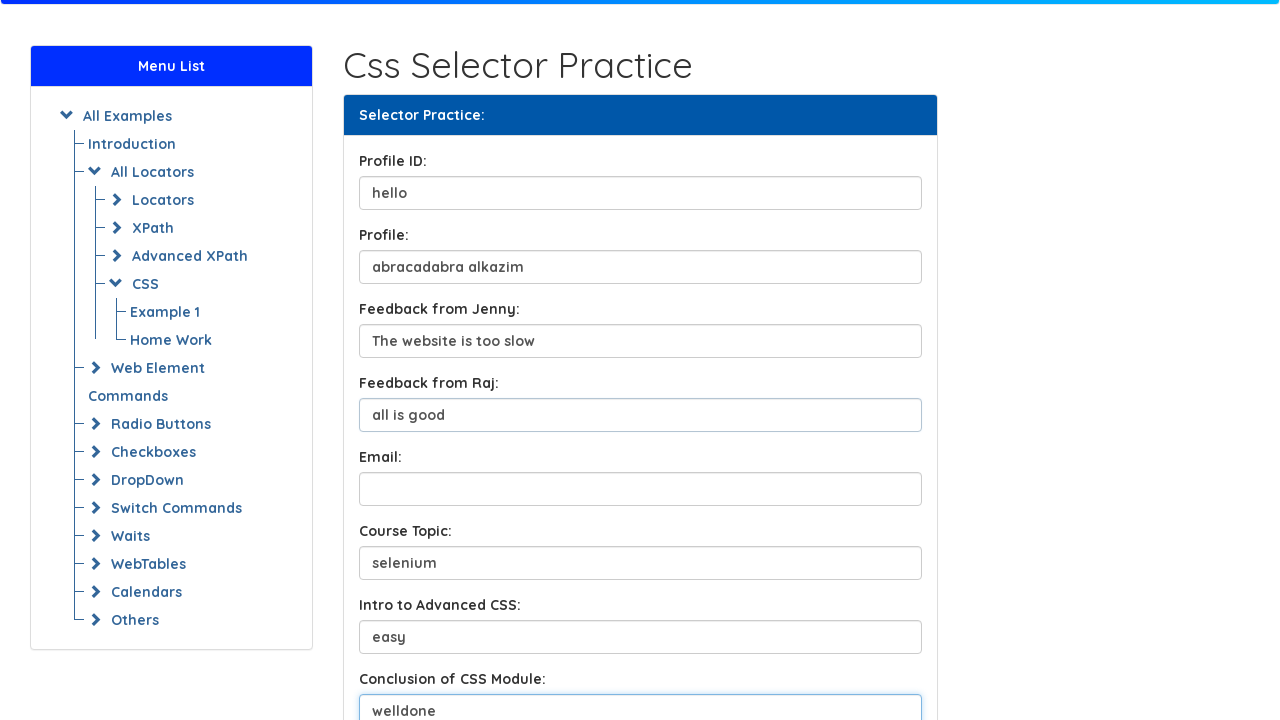

Filled email field with 'testuser456@gmail.com' using starts-with name attribute selector on input[name^='em']
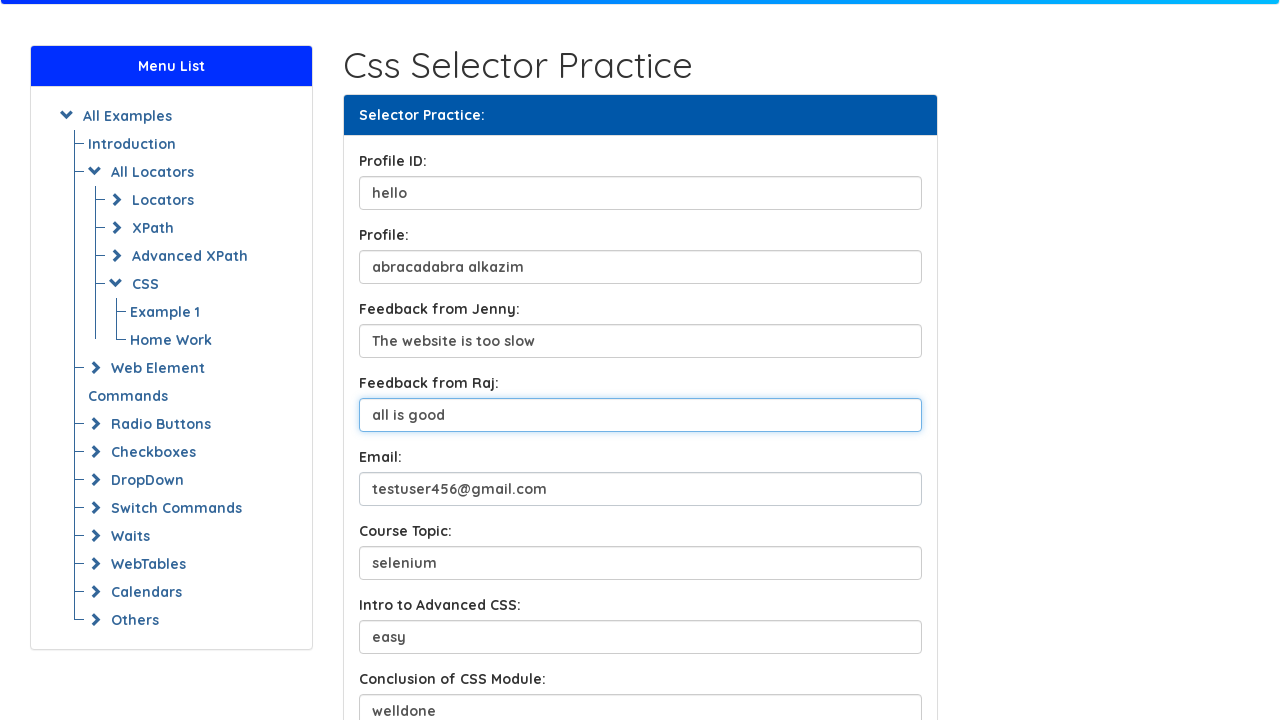

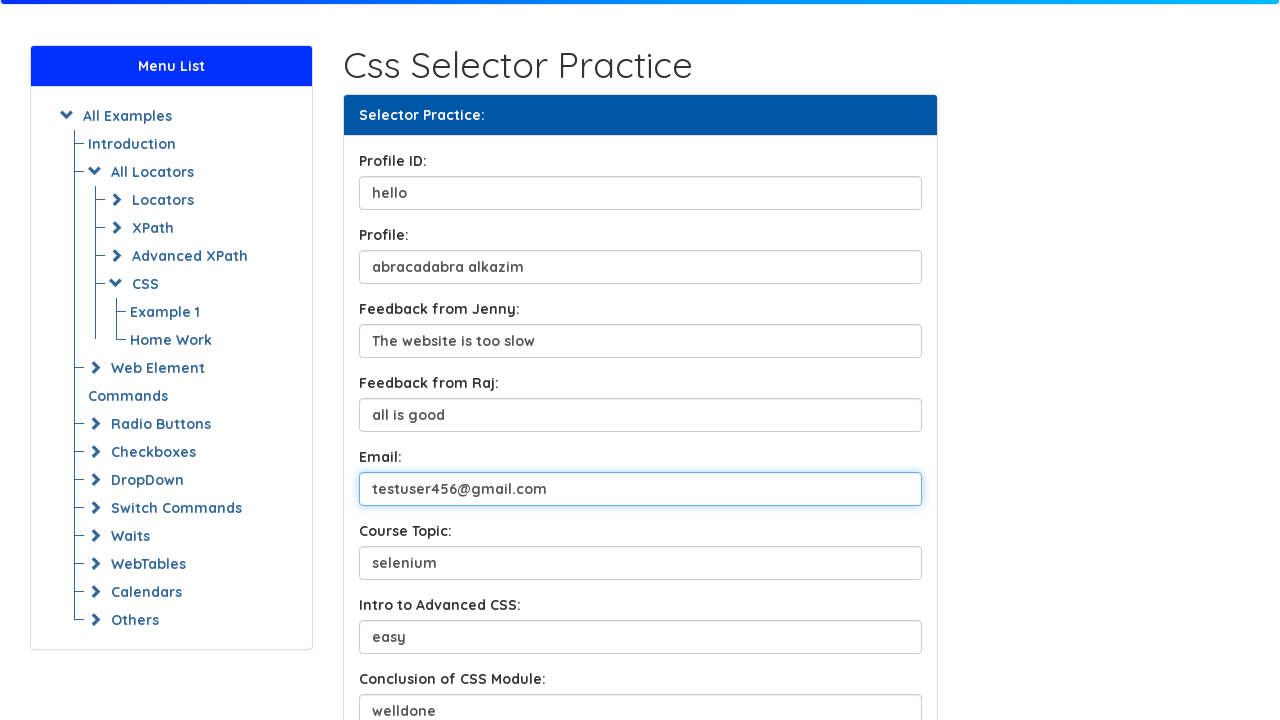